Navigates to the Fire-Boltt smartwatch website homepage and verifies the page loads successfully.

Starting URL: https://www.fireboltt.com/

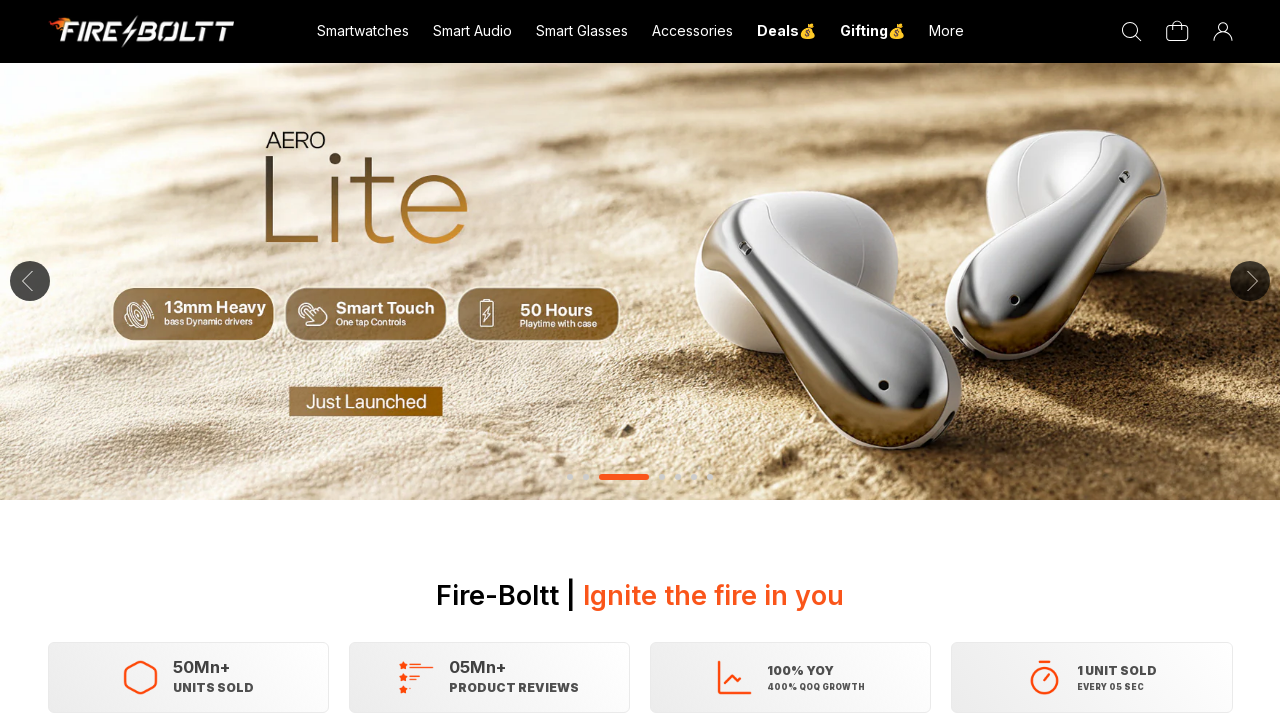

Navigated to Fire-Boltt smartwatch website homepage
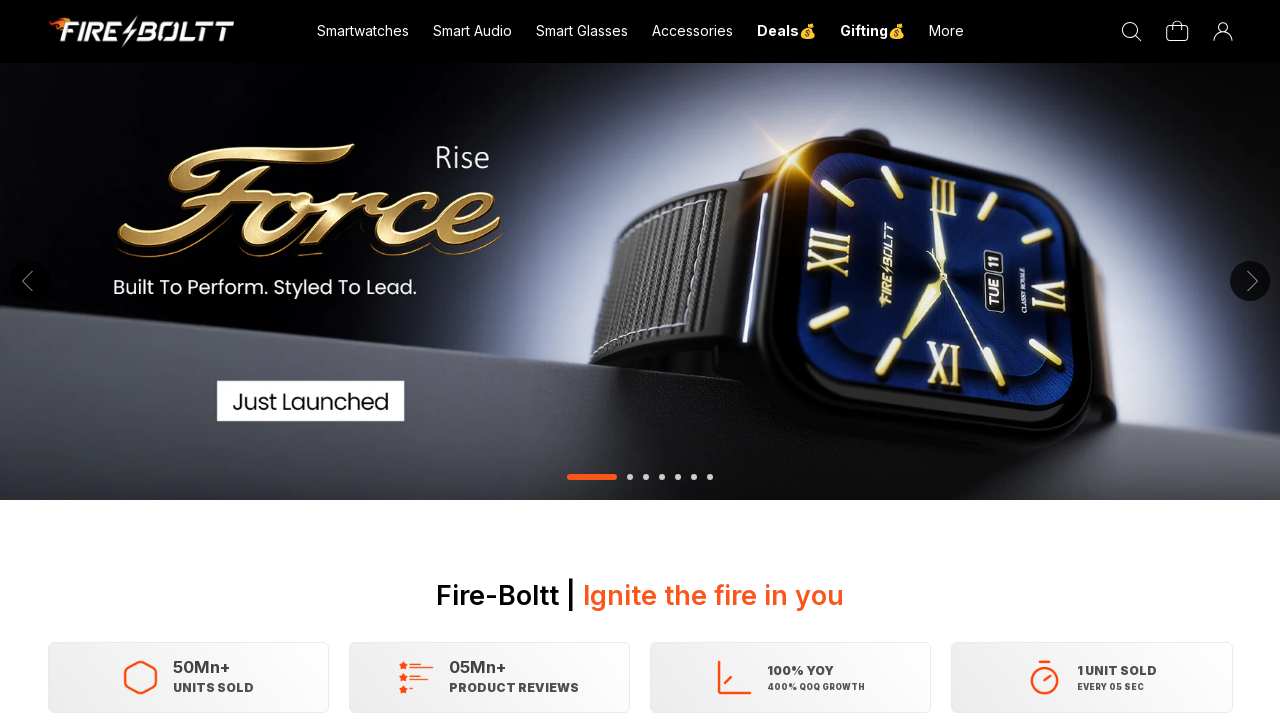

Page DOM content loaded successfully
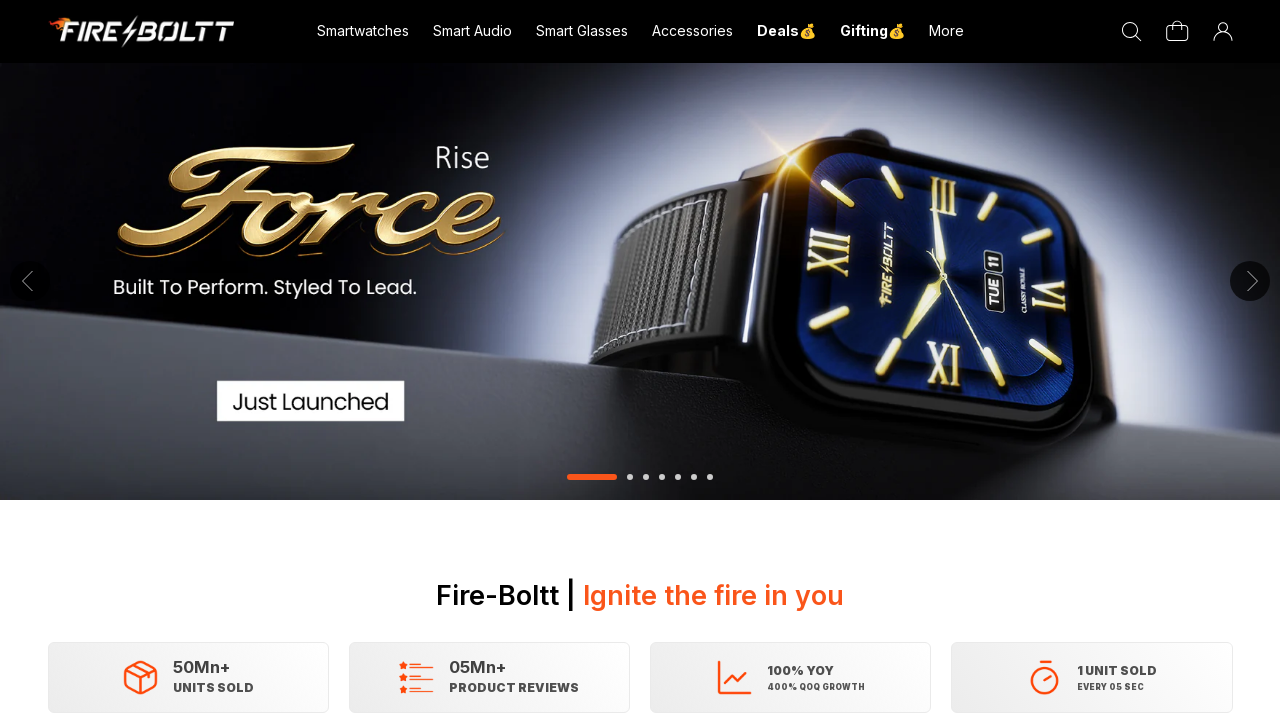

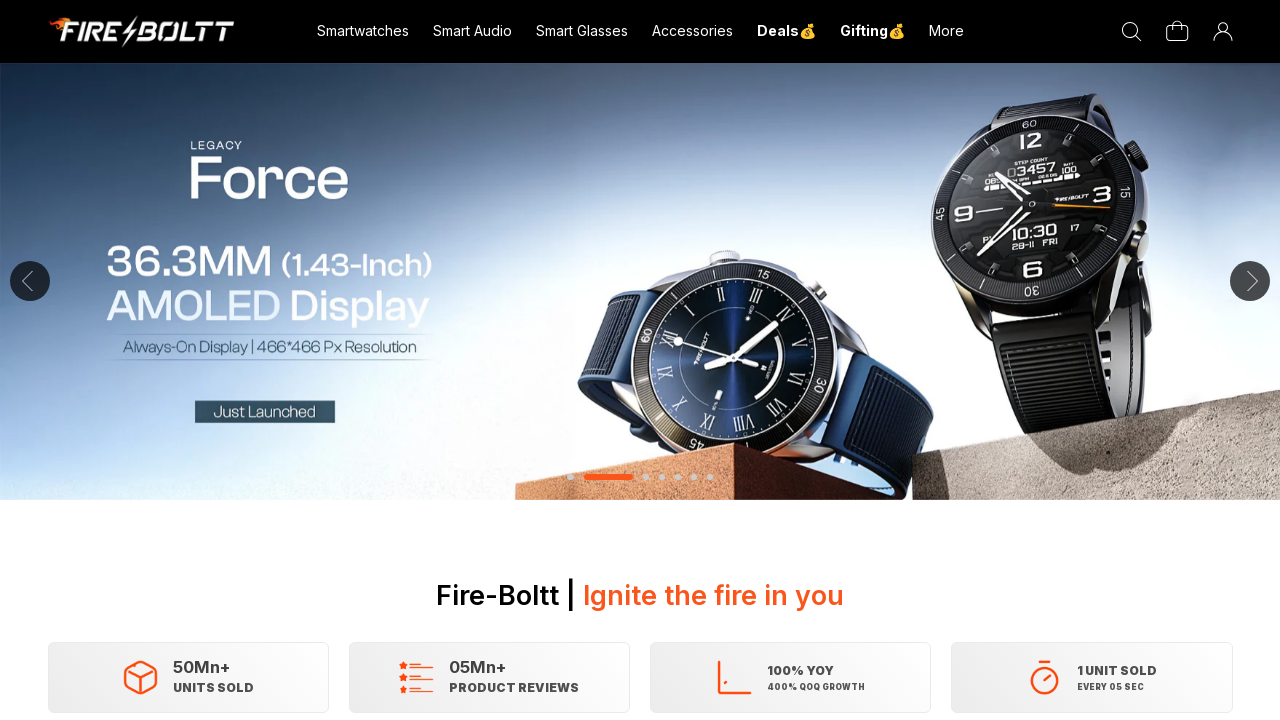